Tests alert handling functionality by entering a name, triggering an alert popup and accepting it, then triggering a confirm dialog and dismissing it

Starting URL: https://rahulshettyacademy.com/AutomationPractice/

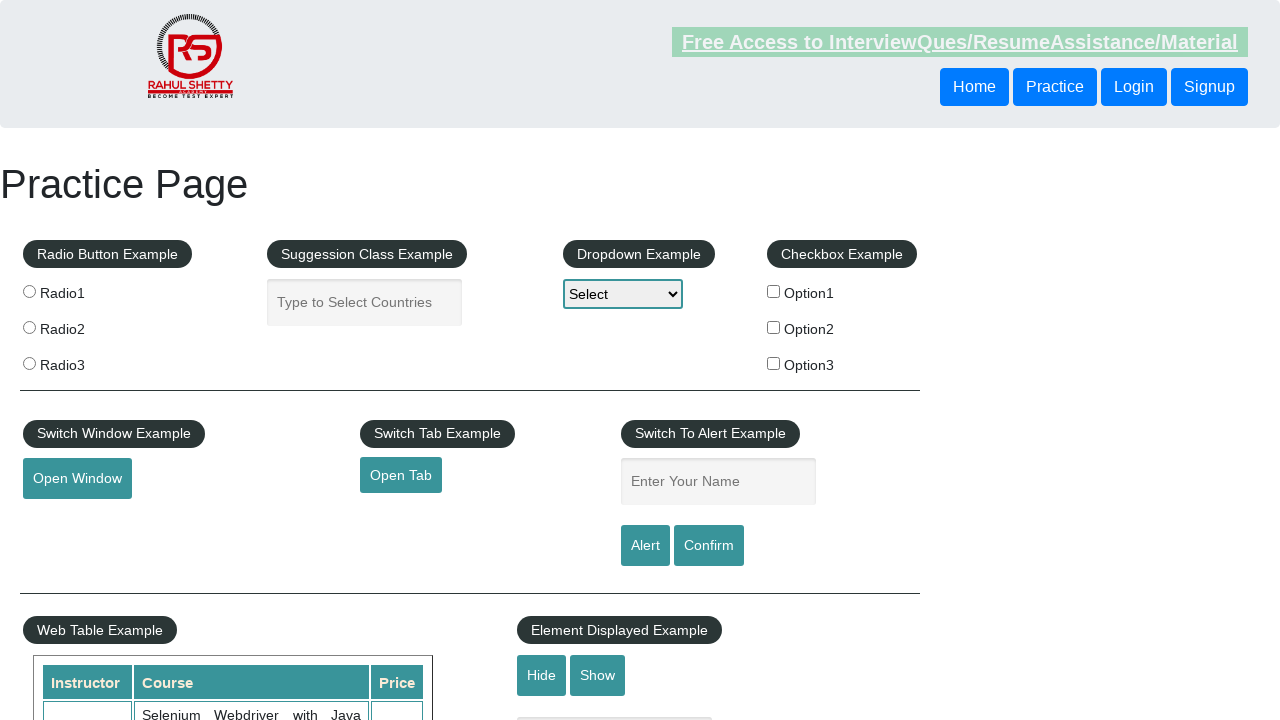

Filled name input field with 'Abhinav Das' on input[placeholder='Enter Your Name']
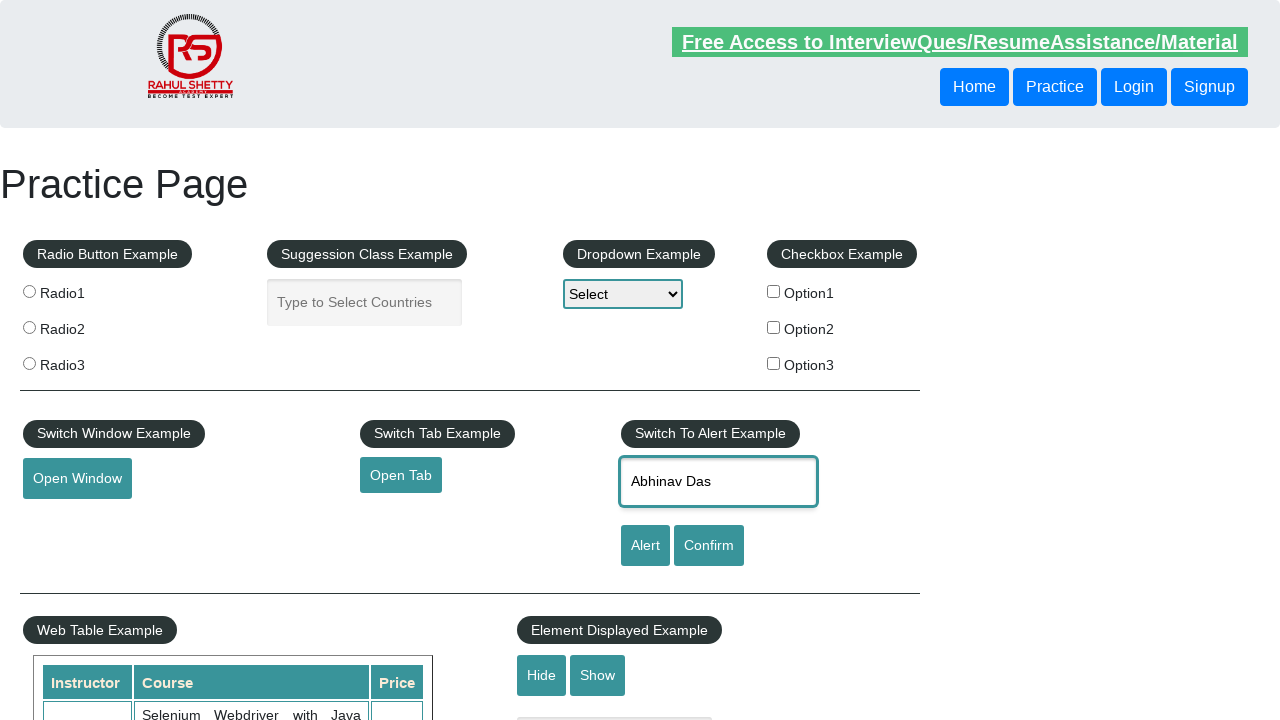

Clicked alert button to trigger alert popup at (645, 546) on #alertbtn
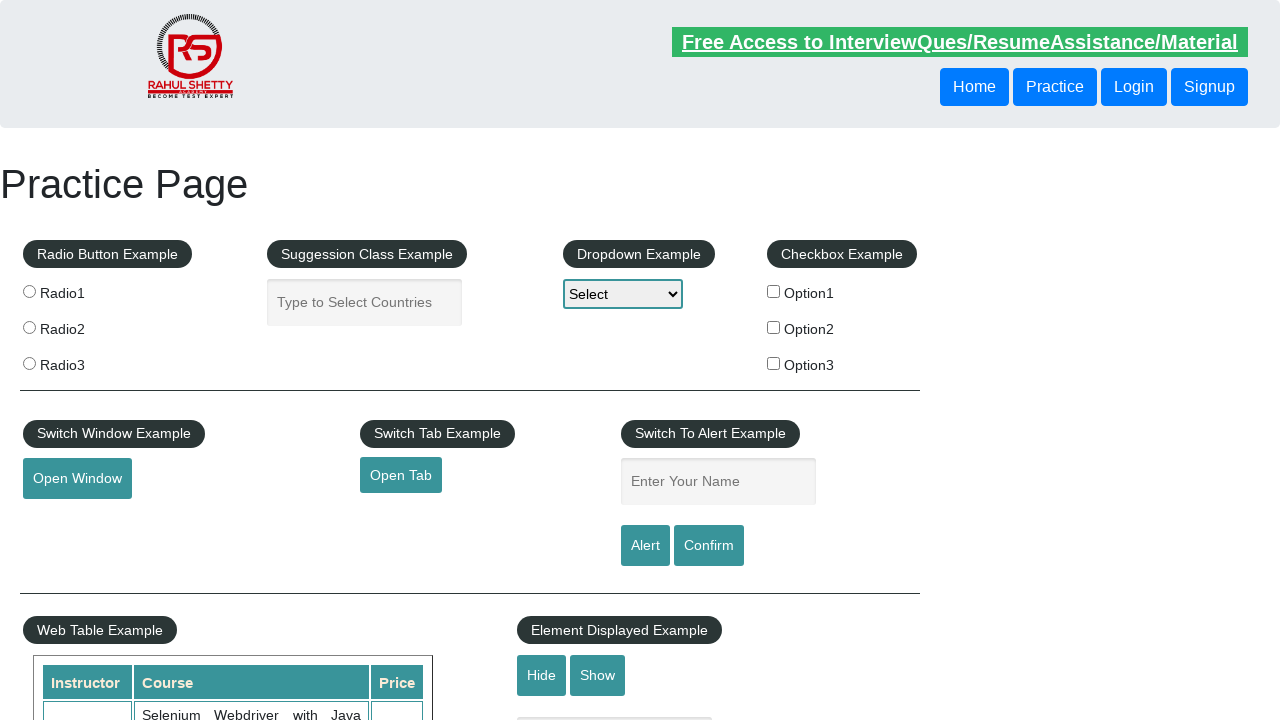

Set up dialog handler to accept alert
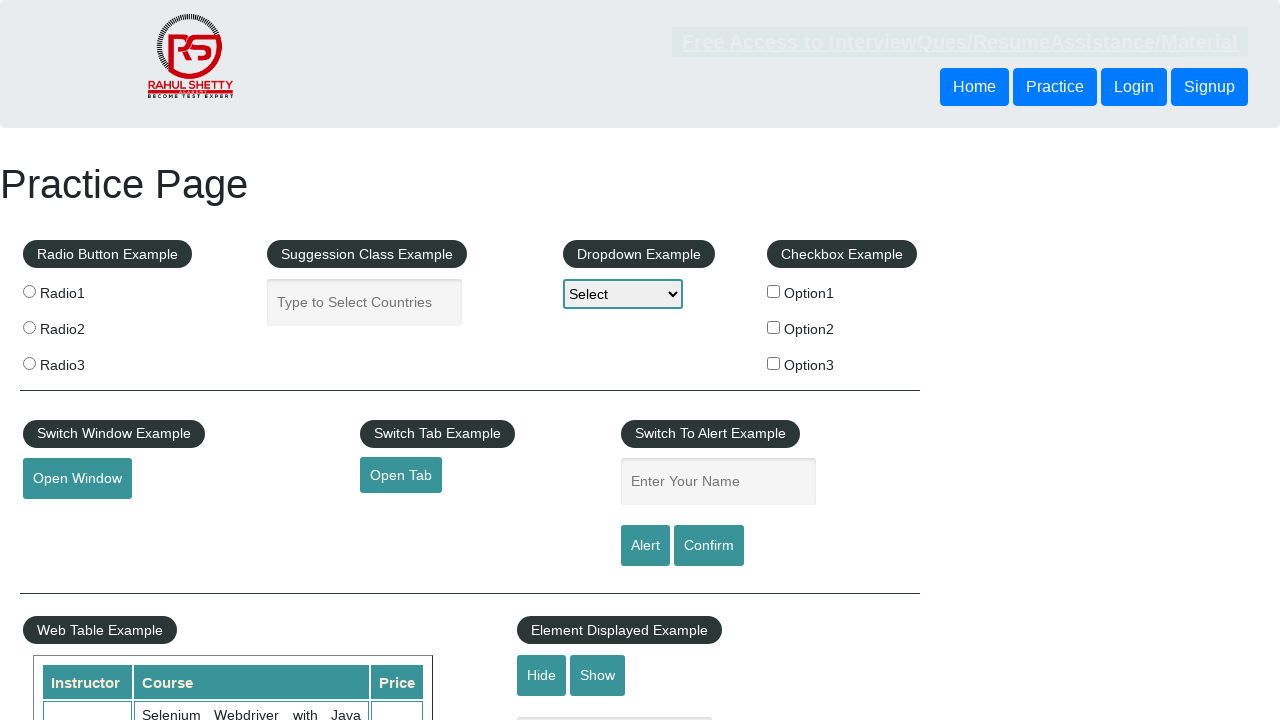

Clicked confirm button to trigger confirm dialog at (709, 546) on input[value='Confirm']
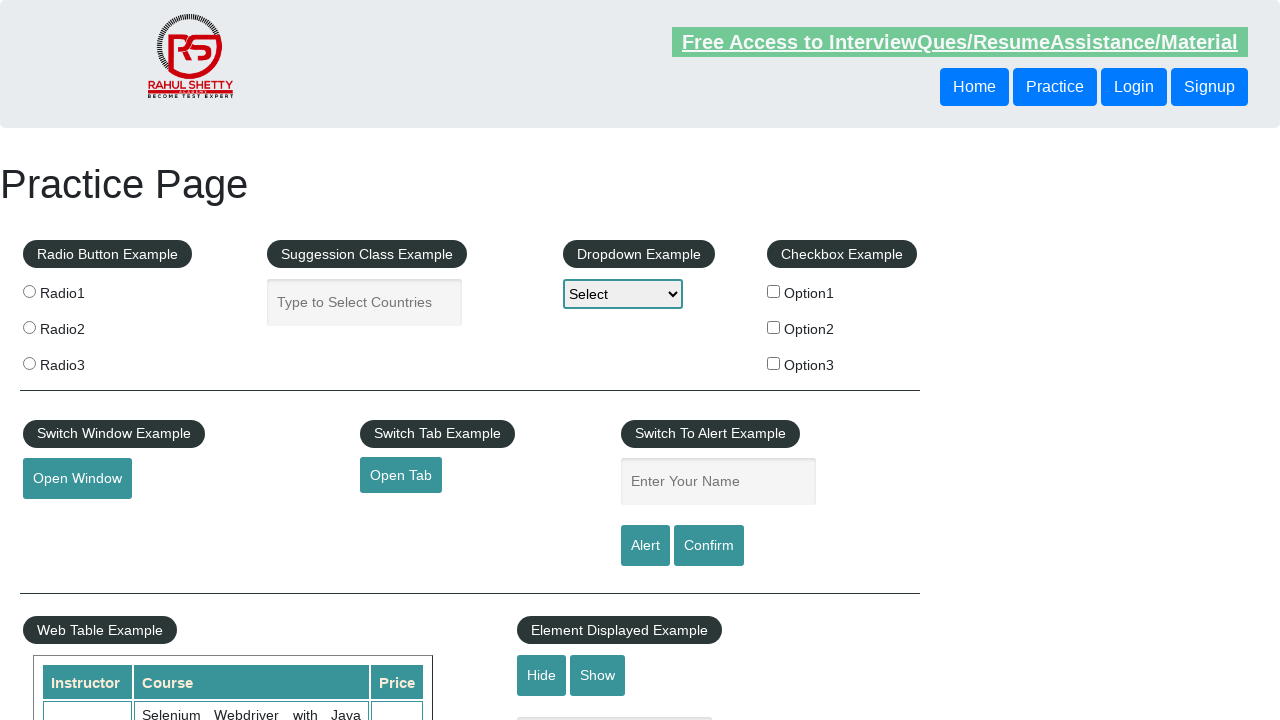

Set up dialog handler to dismiss confirm dialog
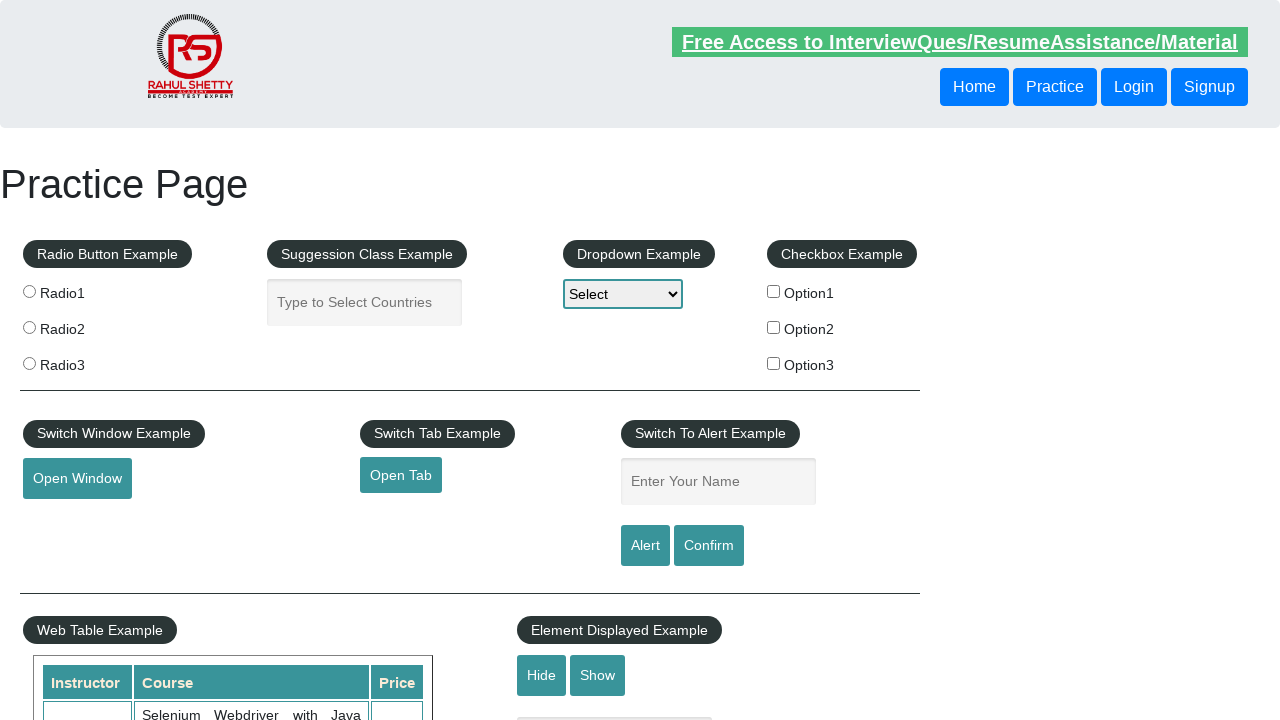

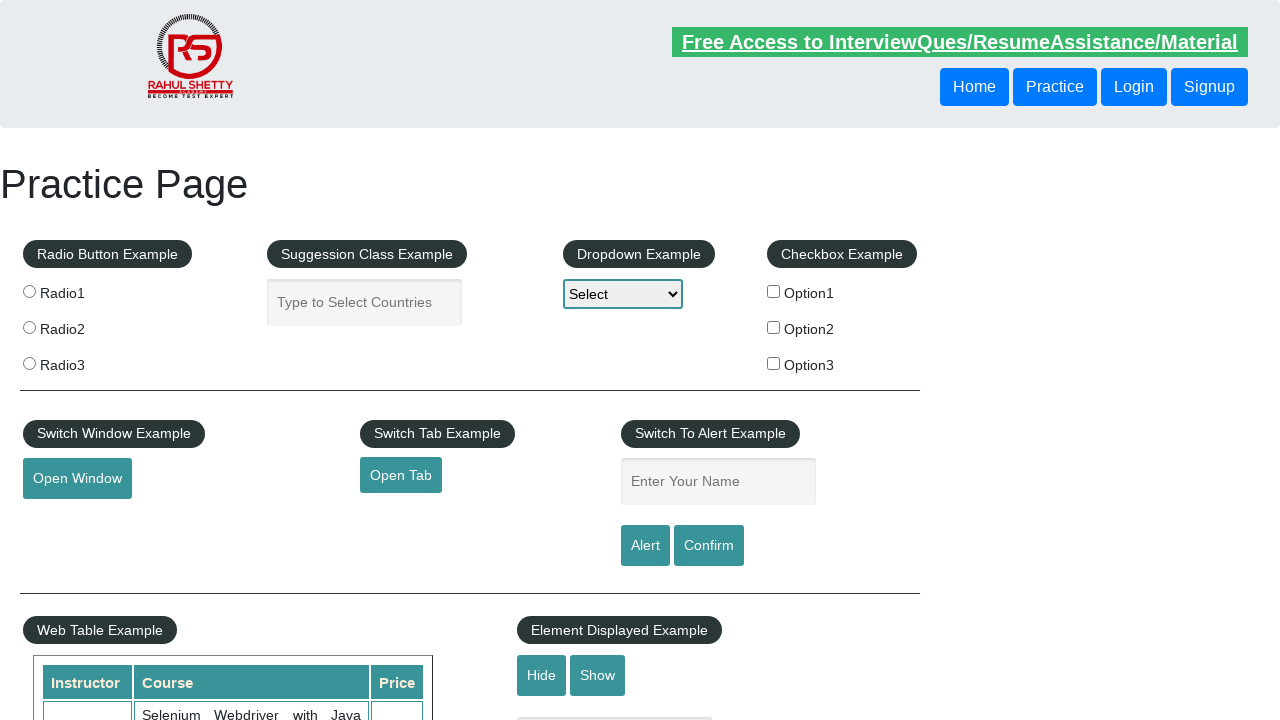